Tests that a todo item is removed if edited to an empty string

Starting URL: https://demo.playwright.dev/todomvc

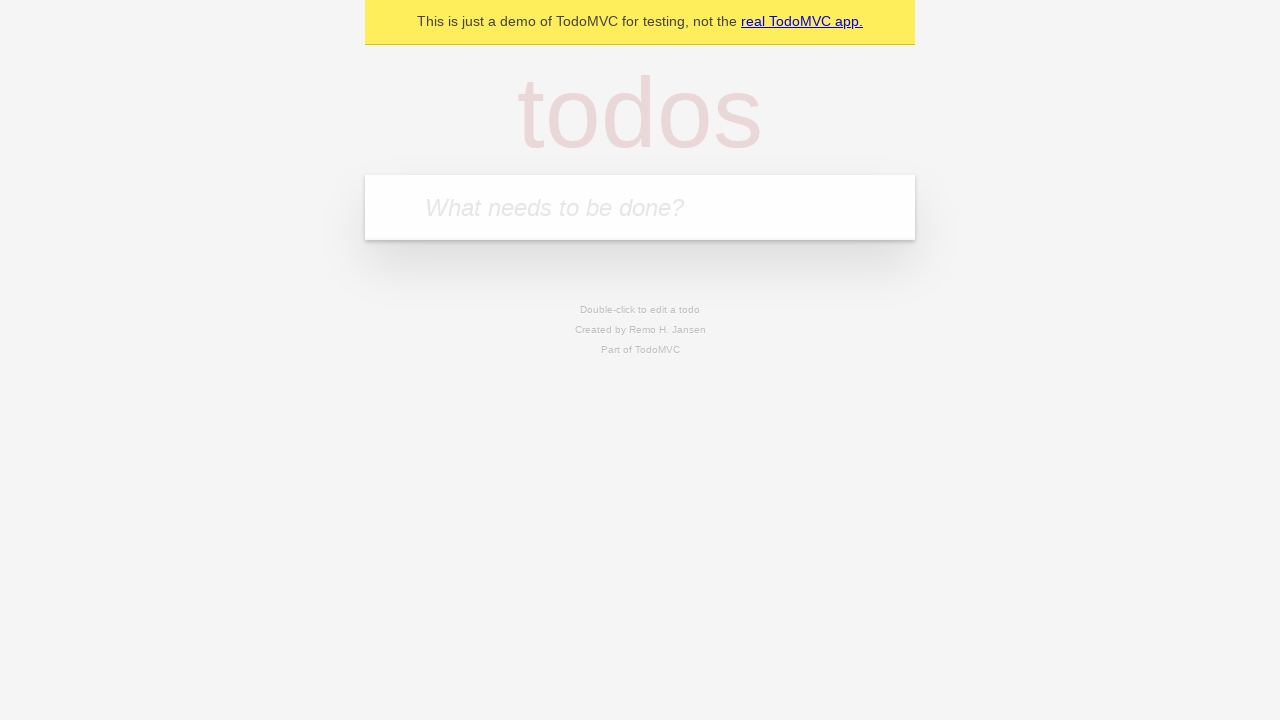

Filled new todo input with 'buy some cheese' on internal:attr=[placeholder="What needs to be done?"i]
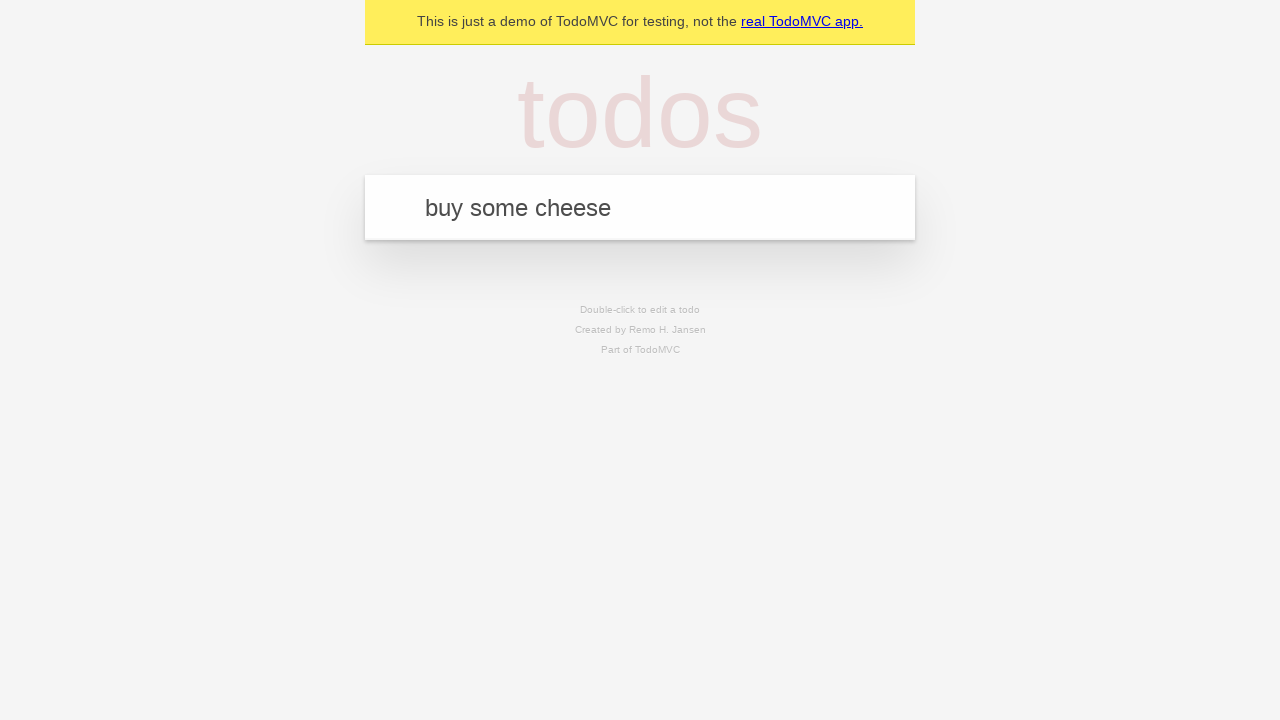

Pressed Enter to create todo item 'buy some cheese' on internal:attr=[placeholder="What needs to be done?"i]
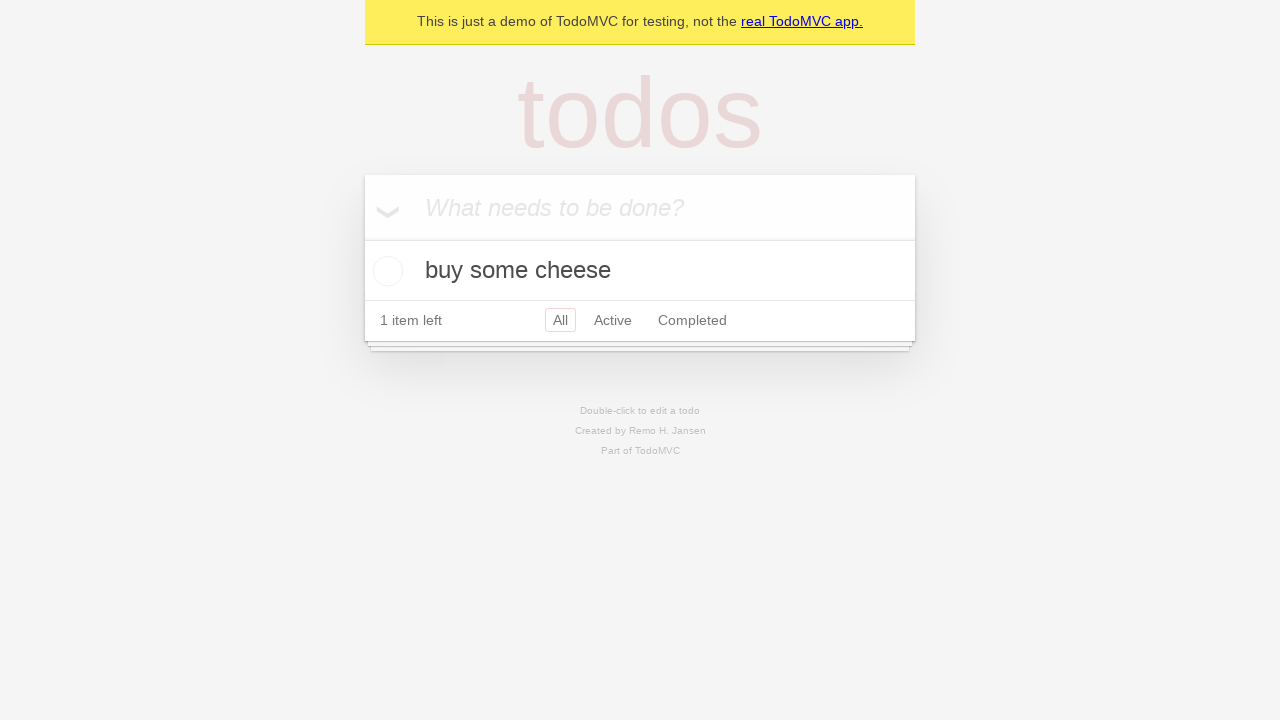

Filled new todo input with 'feed the cat' on internal:attr=[placeholder="What needs to be done?"i]
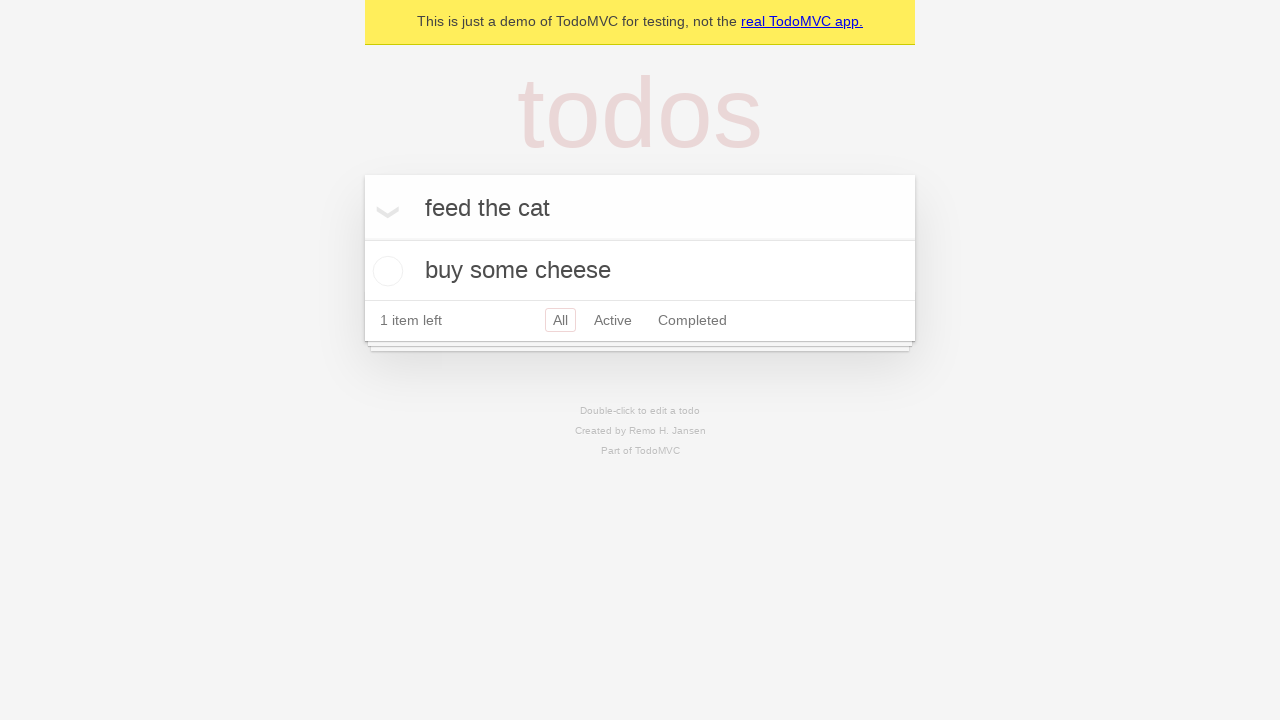

Pressed Enter to create todo item 'feed the cat' on internal:attr=[placeholder="What needs to be done?"i]
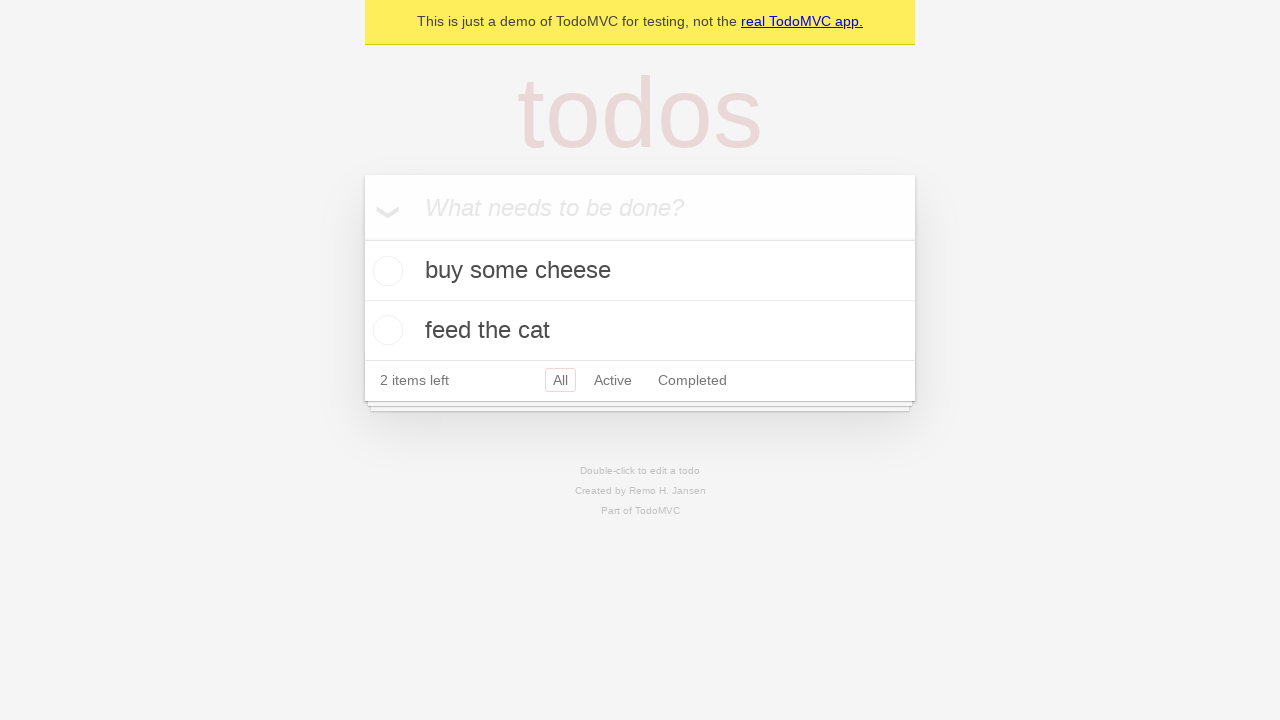

Filled new todo input with 'book a doctors appointment' on internal:attr=[placeholder="What needs to be done?"i]
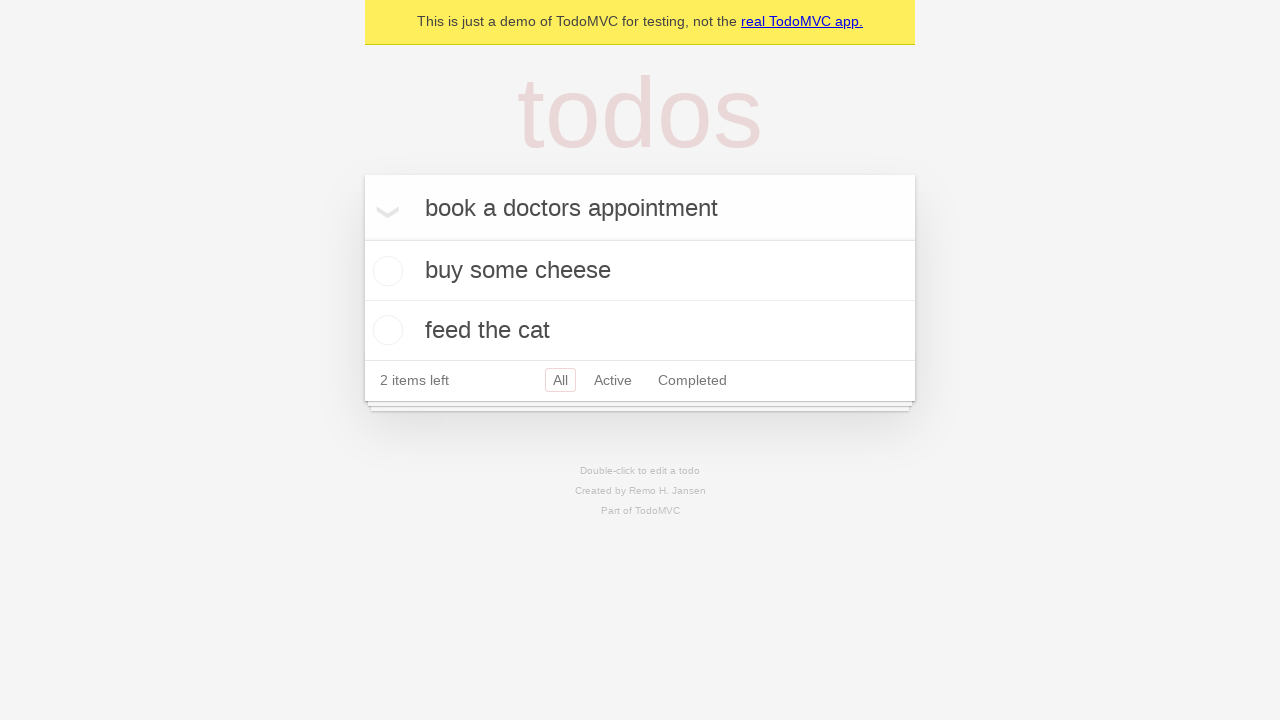

Pressed Enter to create todo item 'book a doctors appointment' on internal:attr=[placeholder="What needs to be done?"i]
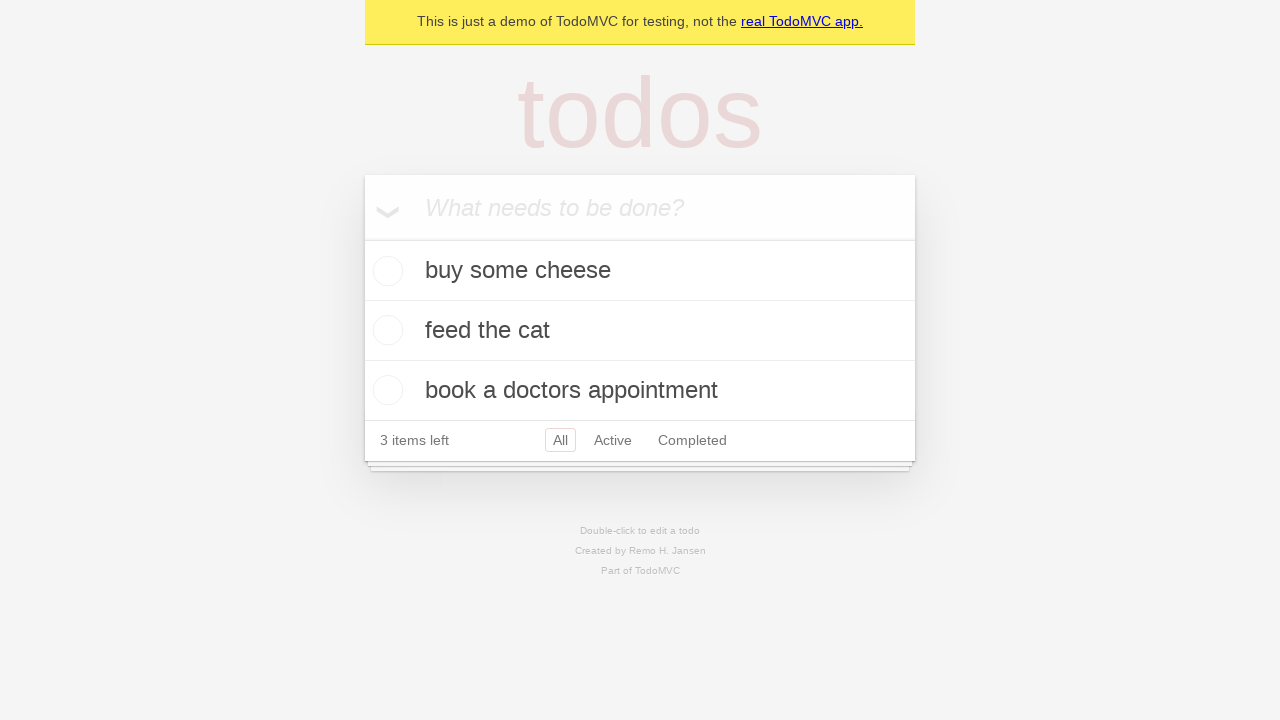

Waited for third todo item to be created
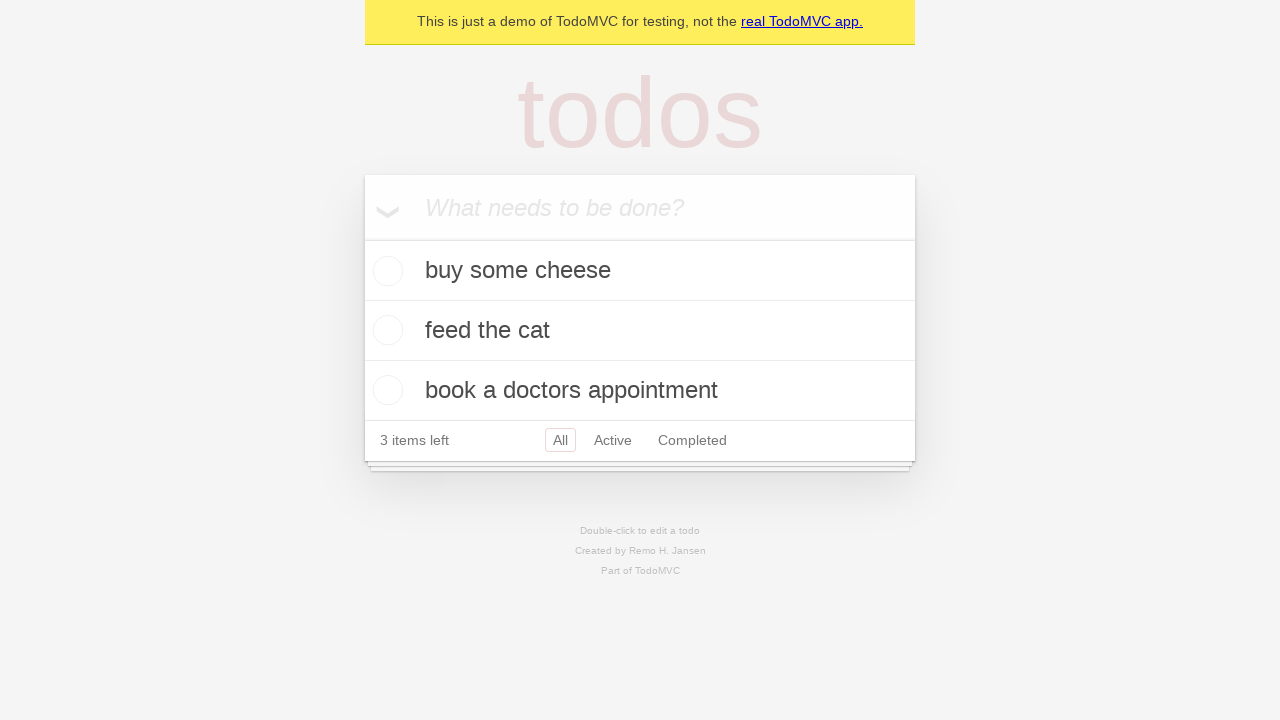

Double-clicked second todo item to enter edit mode at (640, 331) on [data-testid='todo-item'] >> nth=1
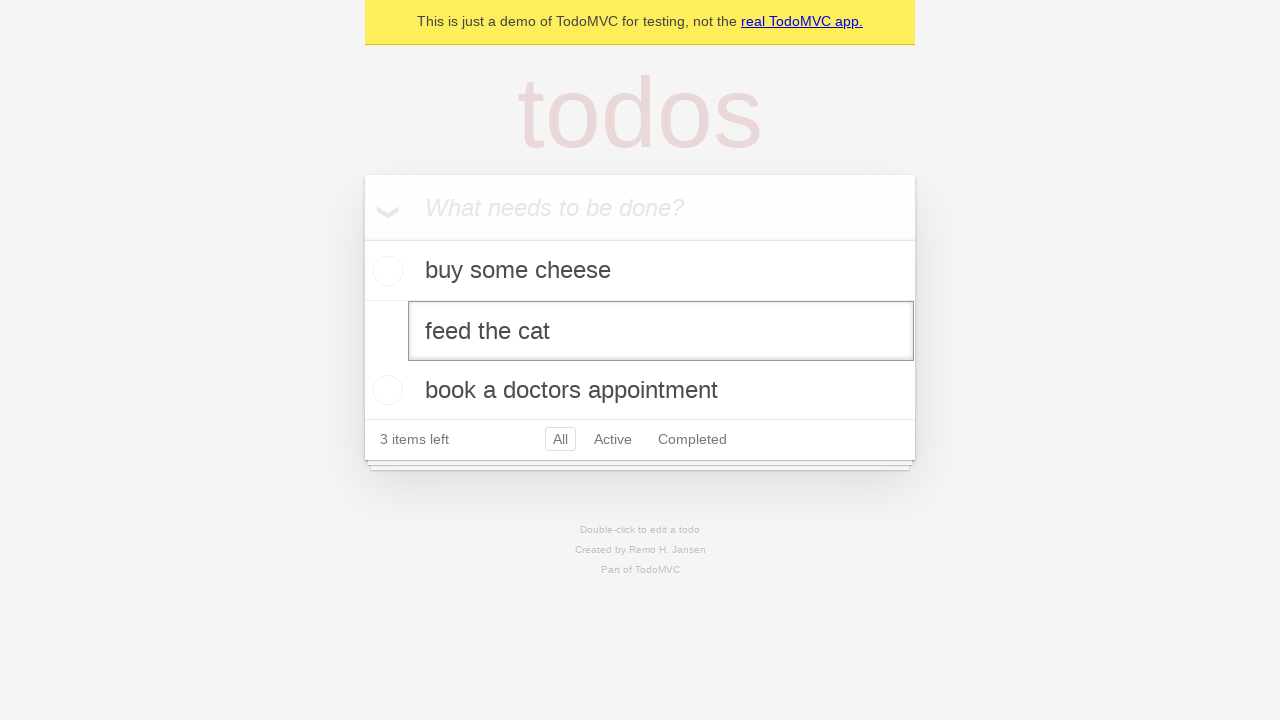

Cleared text from edit input field on [data-testid='todo-item'] >> nth=1 >> internal:role=textbox[name="Edit"i]
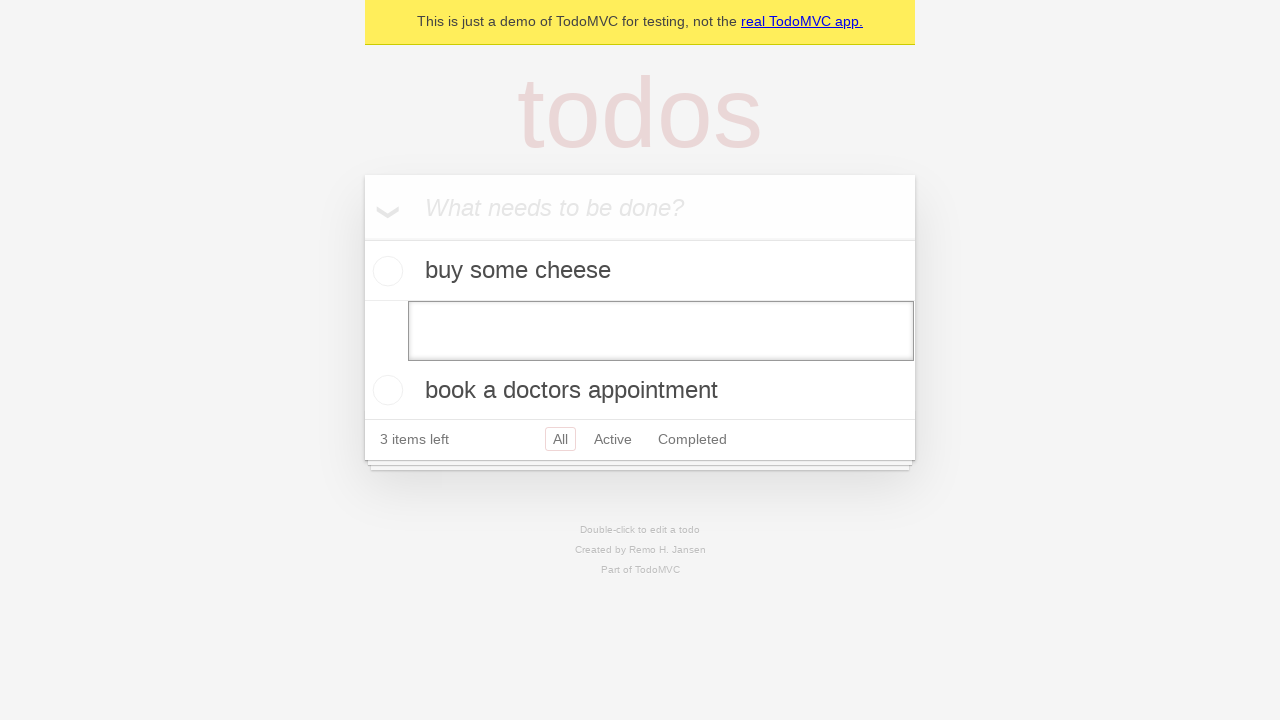

Pressed Enter to confirm edit with empty text, removing the todo item on [data-testid='todo-item'] >> nth=1 >> internal:role=textbox[name="Edit"i]
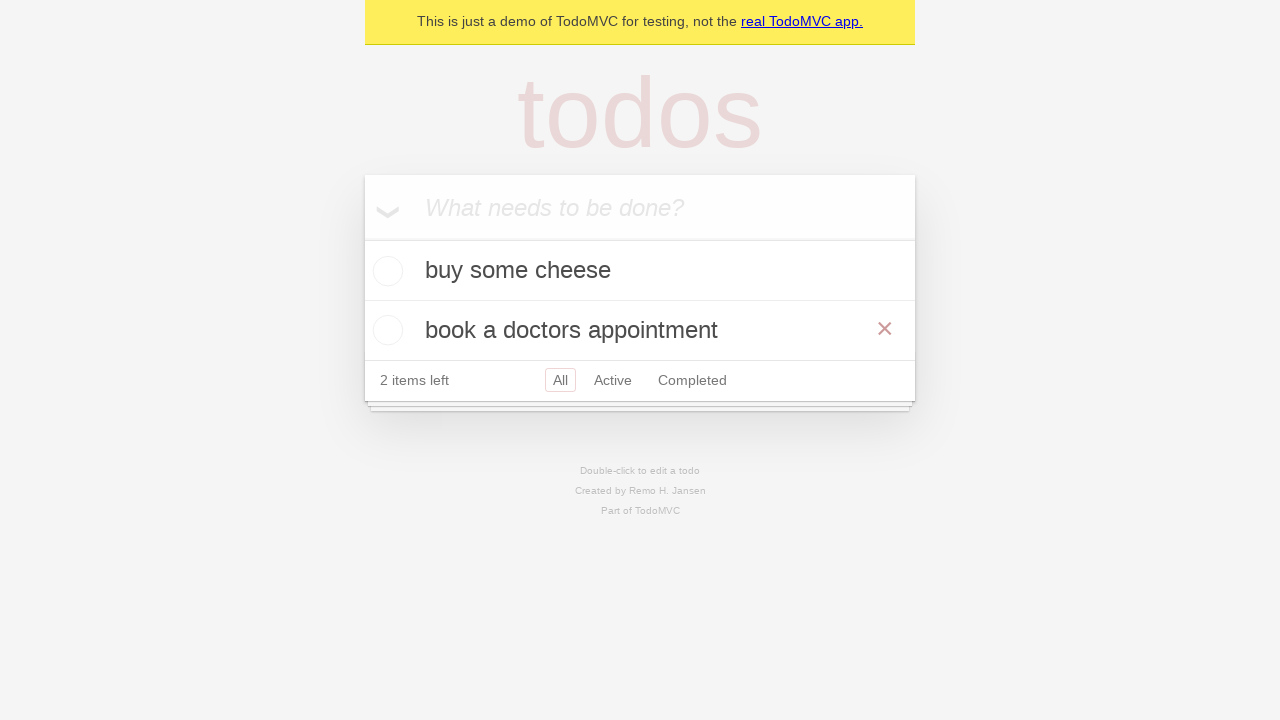

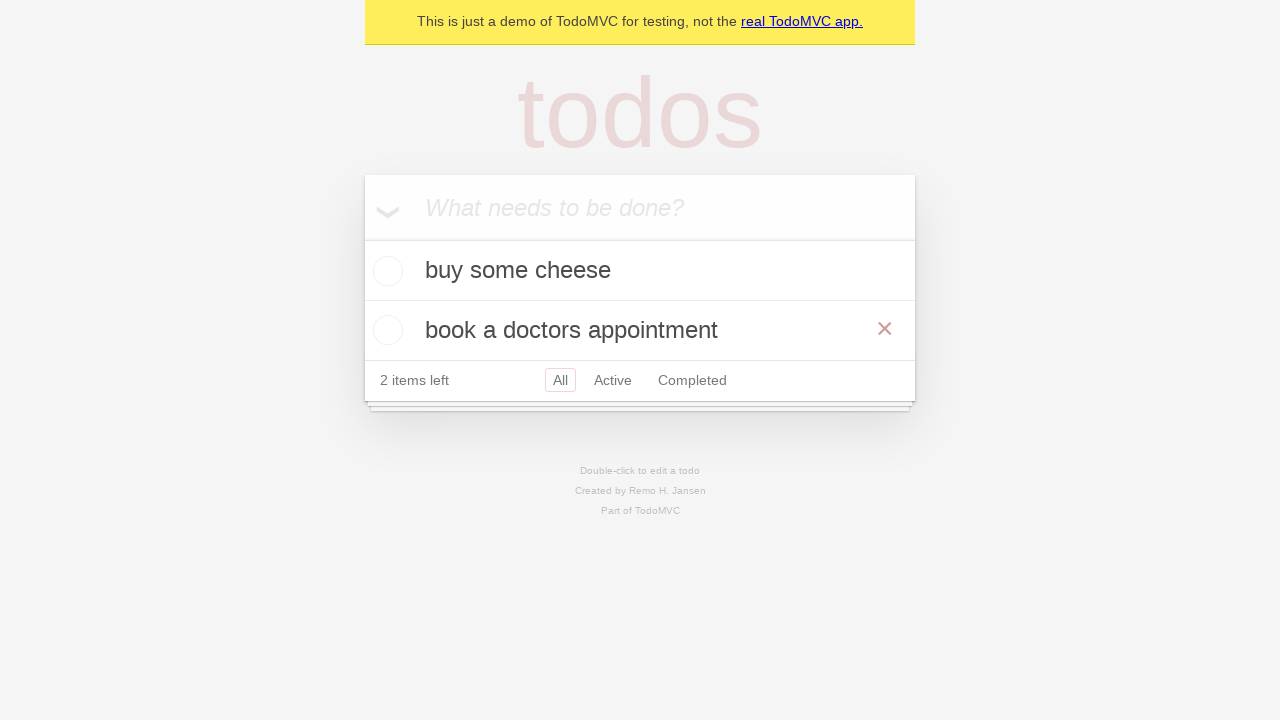